Tests search functionality by entering a search term and then clearing it

Starting URL: https://carefulbitesfrontend.azurewebsites.net/

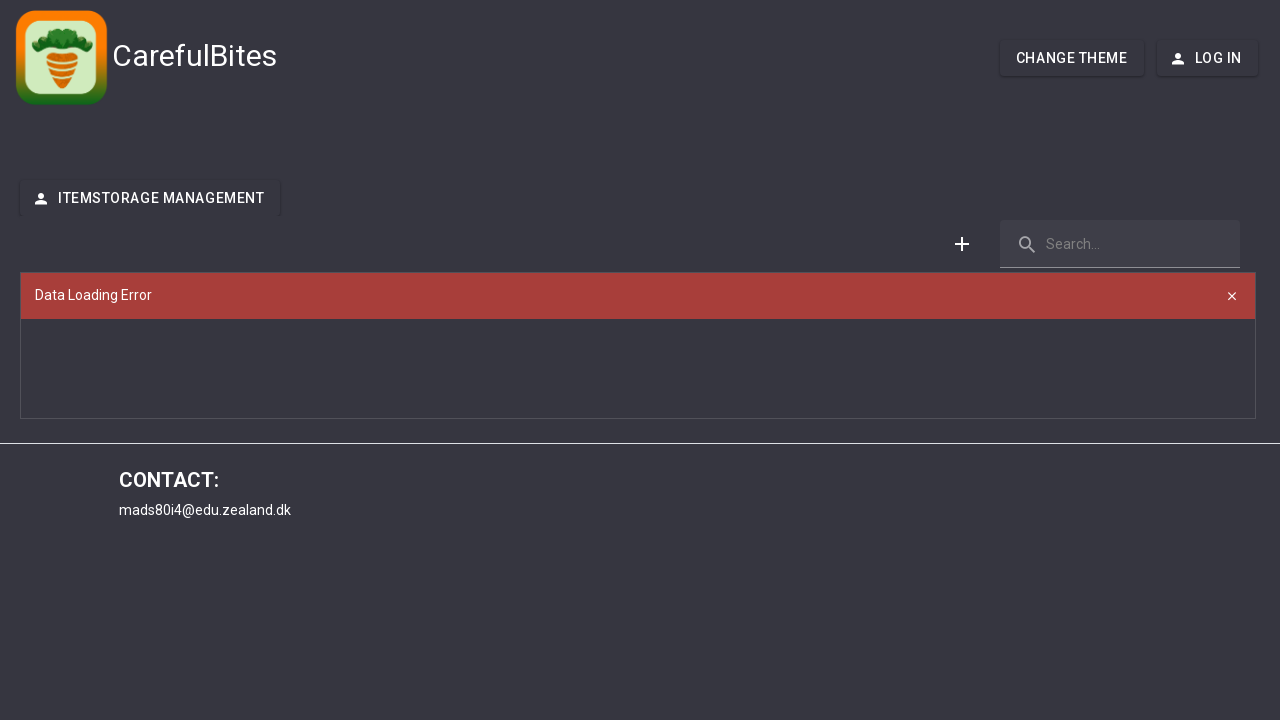

Entered 'appelsiner2' in the search input field on .dx-texteditor-input
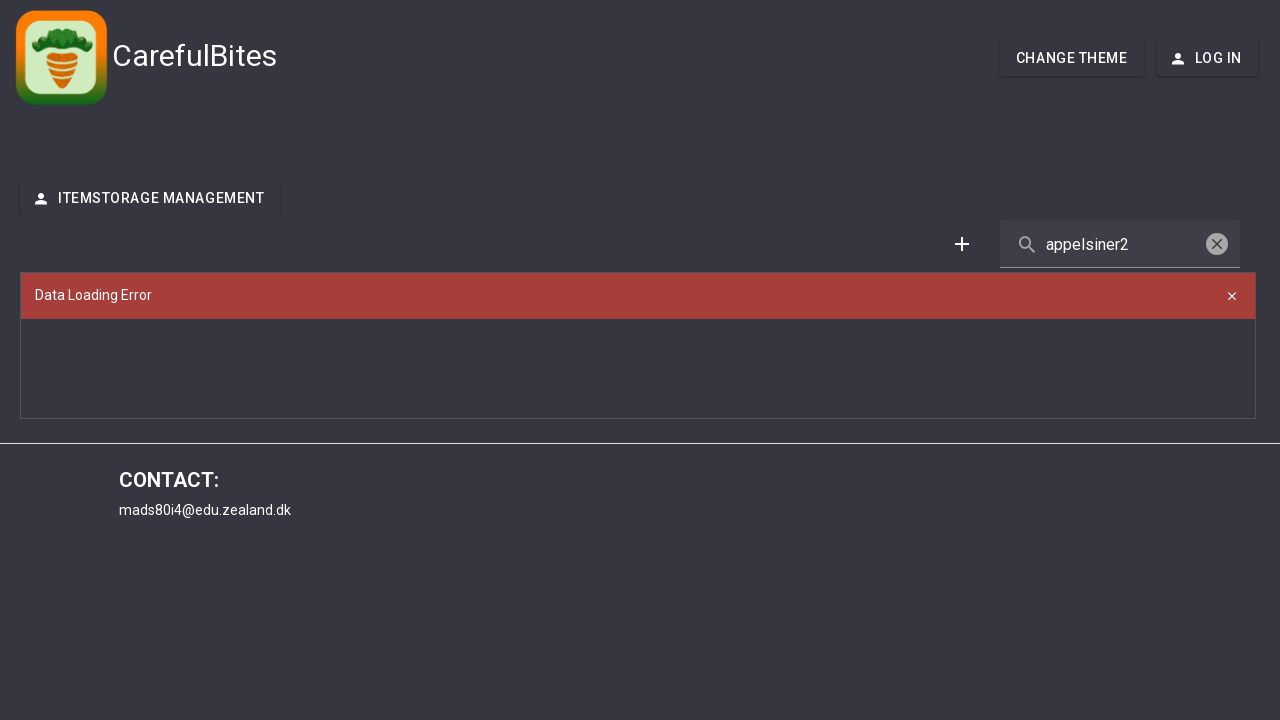

Waited 1 second for search results to load
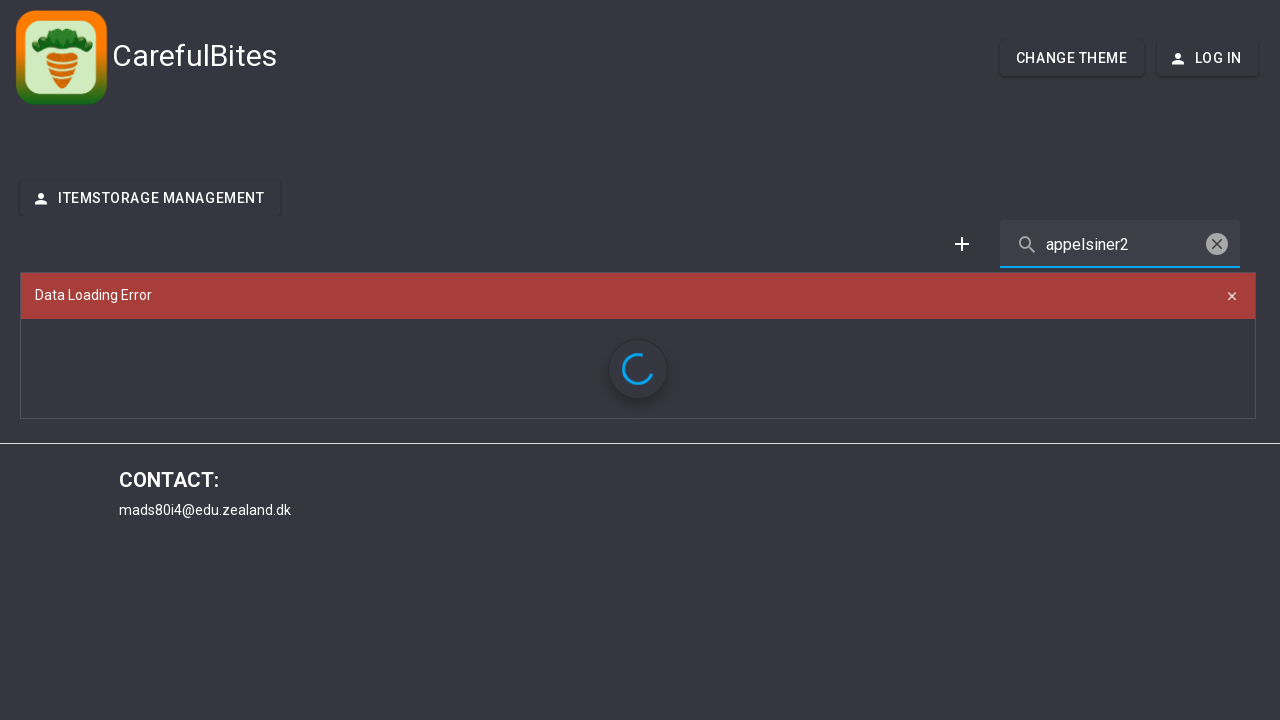

Clicked the clear button to clear the search input at (1217, 244) on .dx-icon-clear
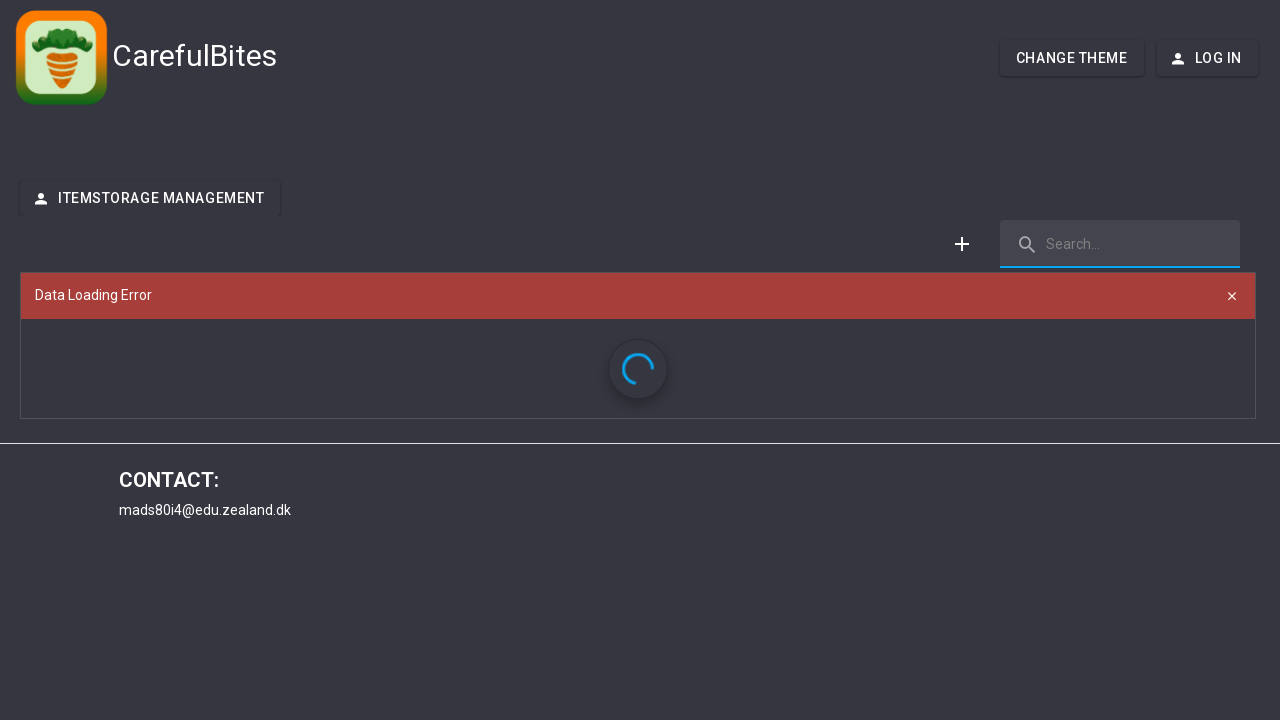

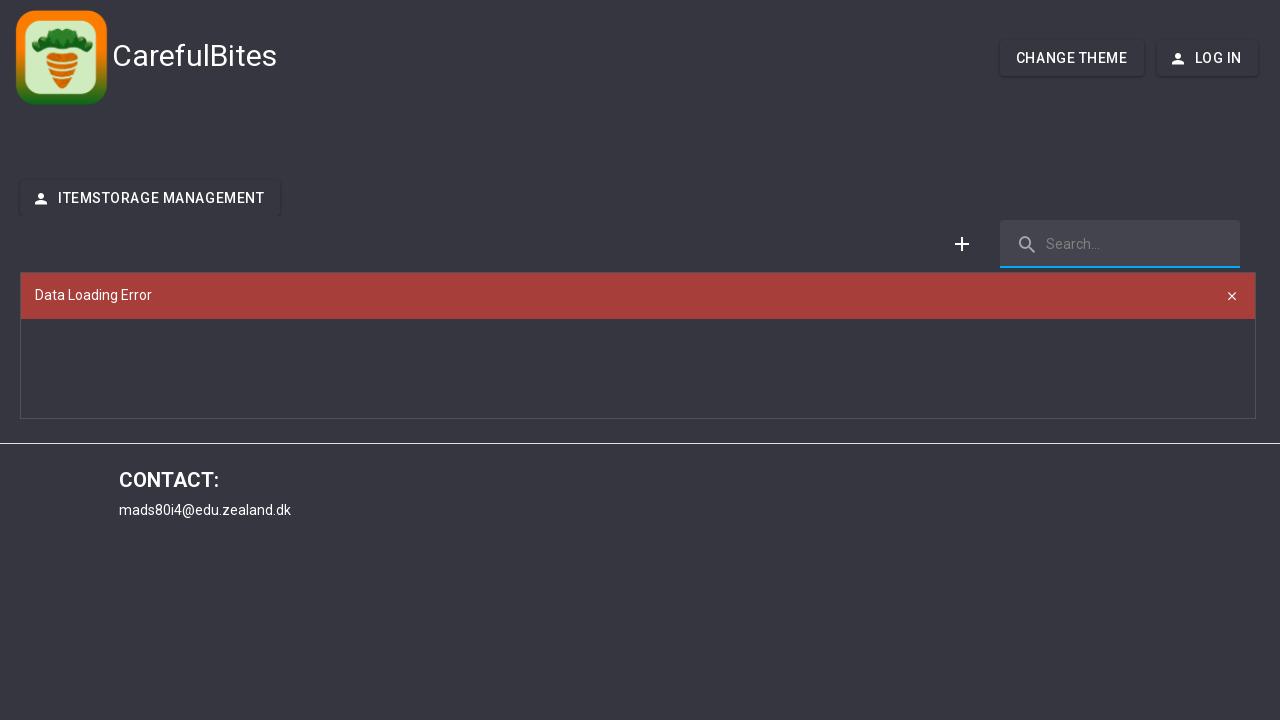